Tests form manipulation on W3Schools by clearing default values from name input fields, entering new values, and submitting the form.

Starting URL: https://www.w3schools.com/html/html_forms.asp

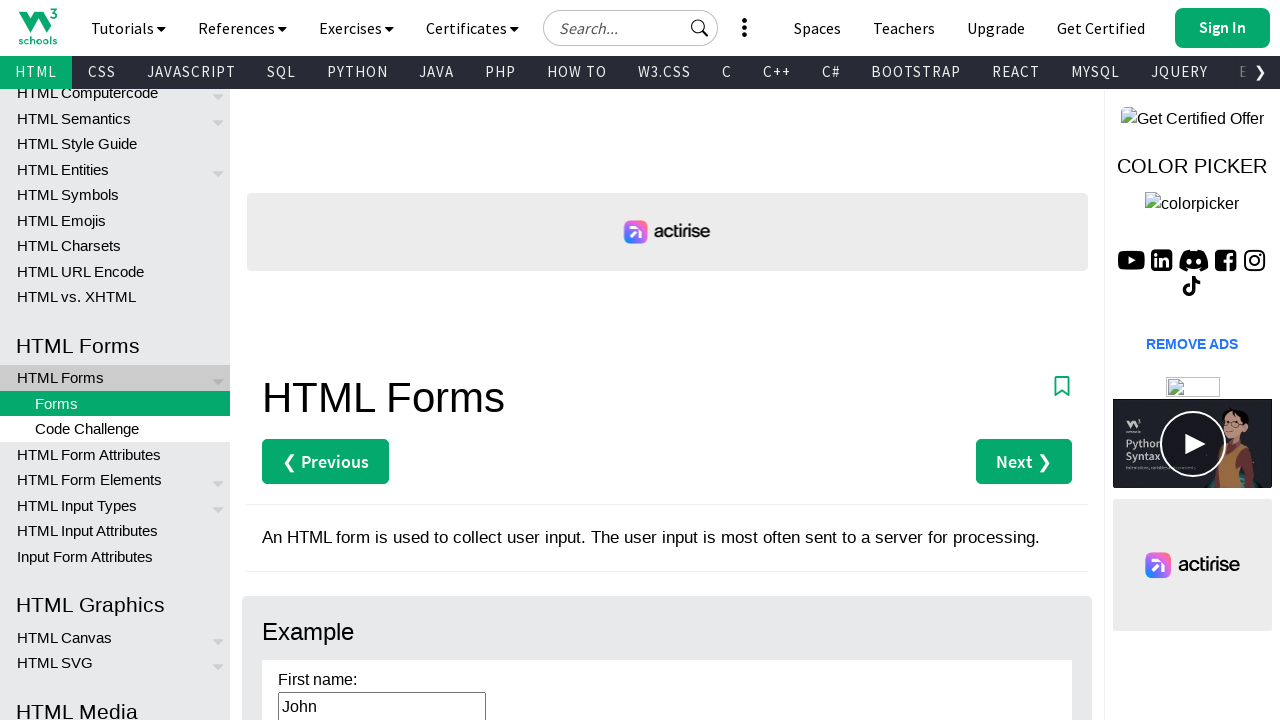

Cleared default text from first name input field on #fname
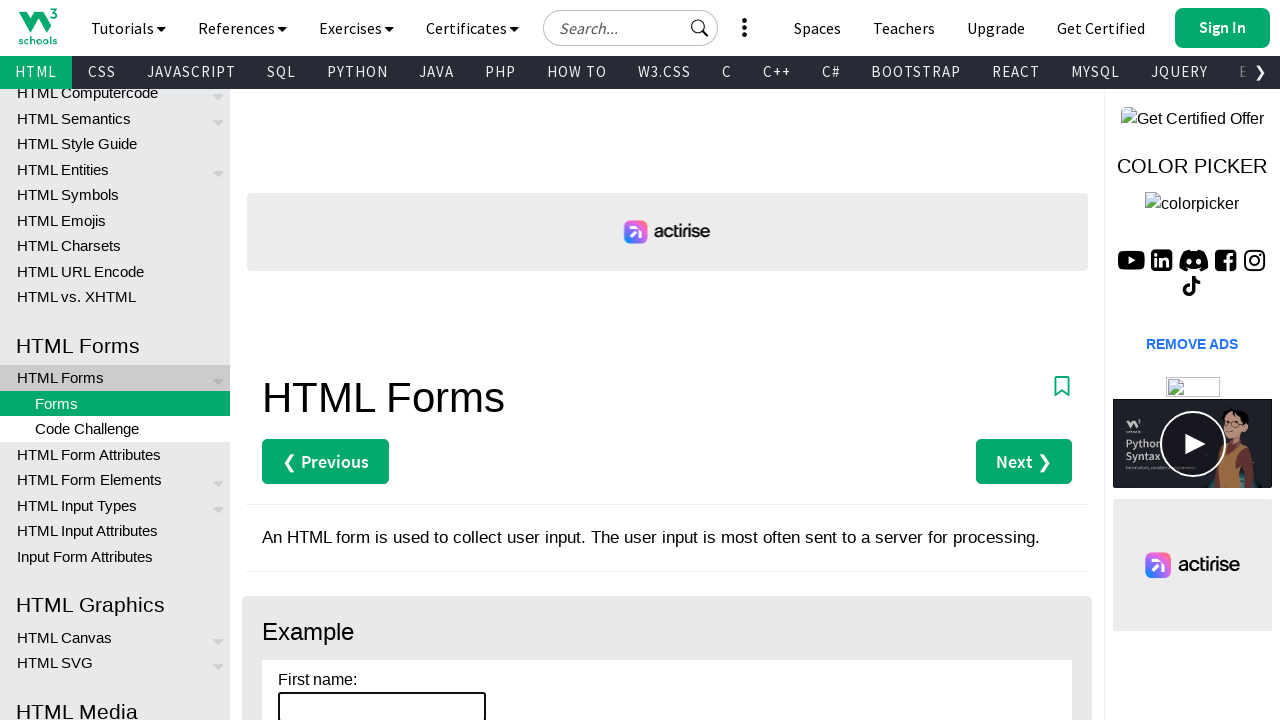

Cleared default text from last name input field on #lname
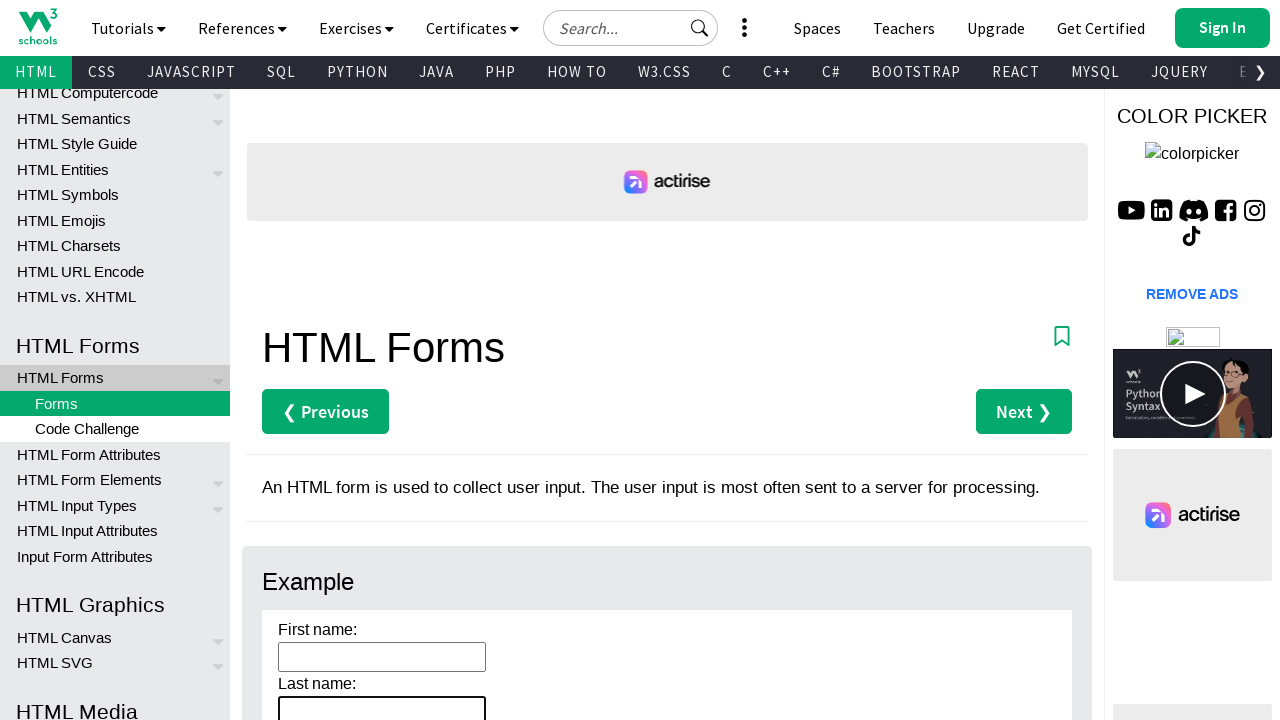

Entered 'Robert Nesta' in first name field on #fname
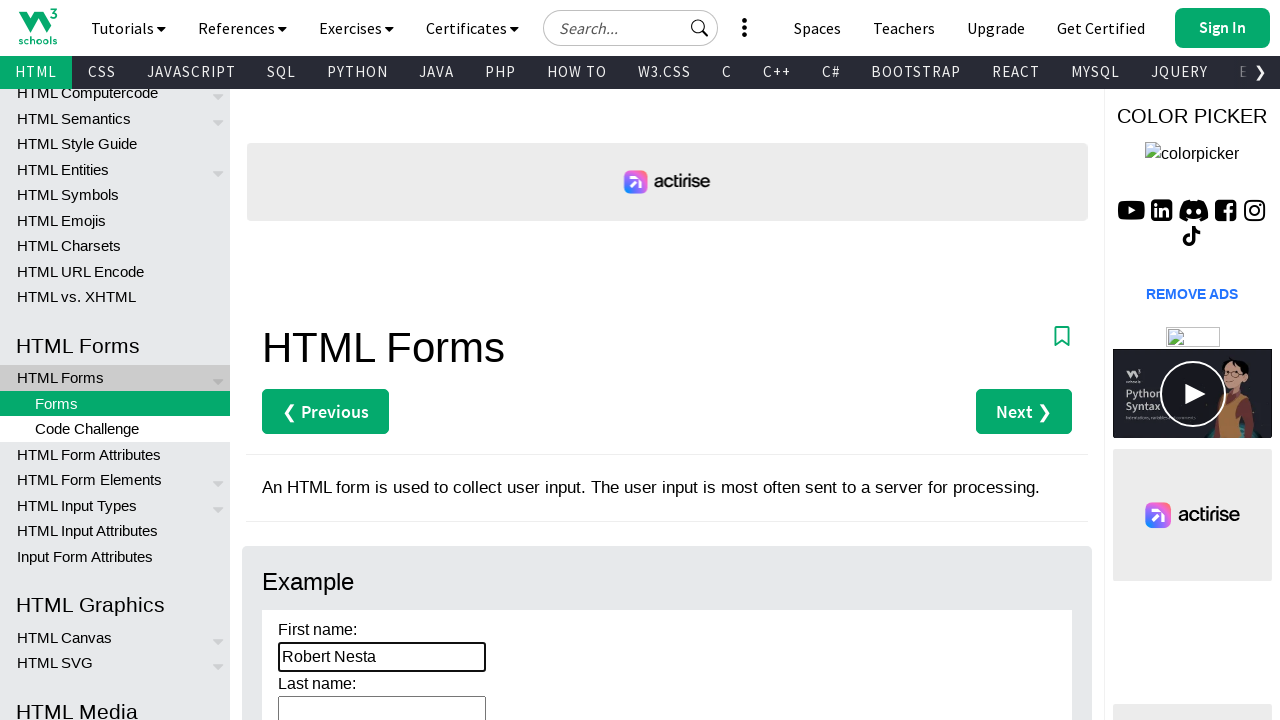

Entered 'Marley' in last name field on #lname
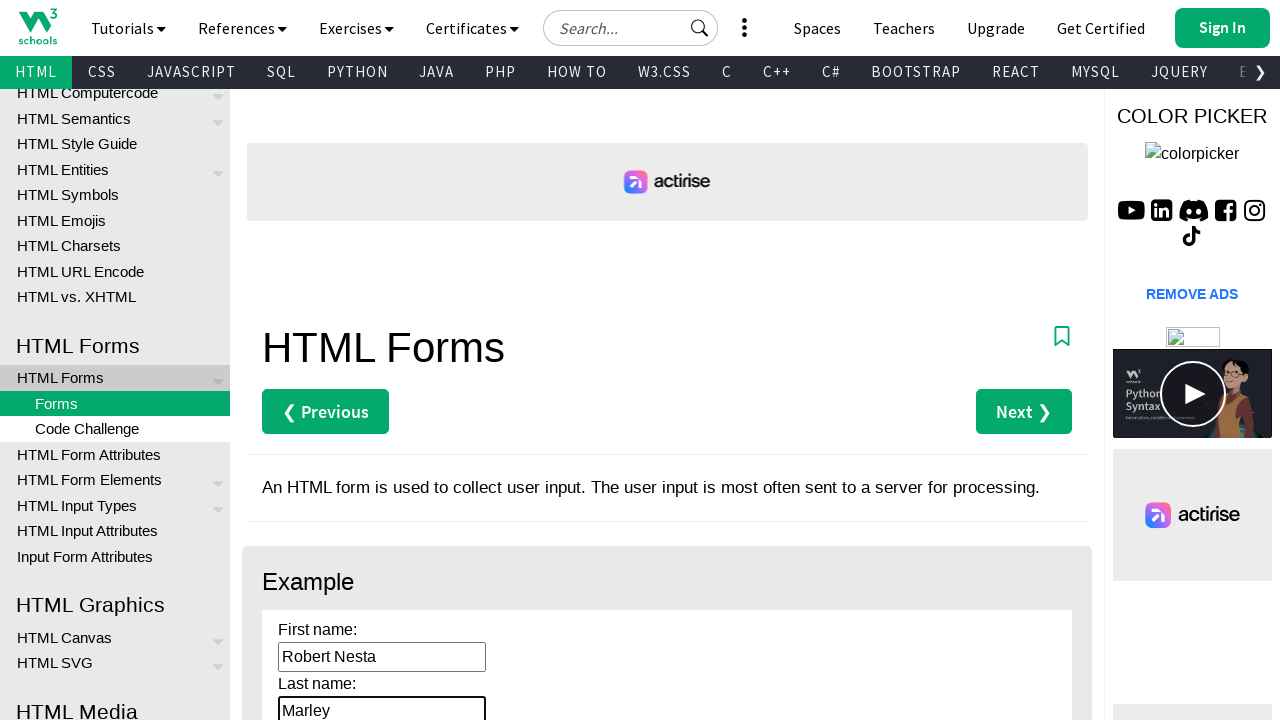

Clicked Submit button to submit the form at (311, 360) on input[value='Submit']
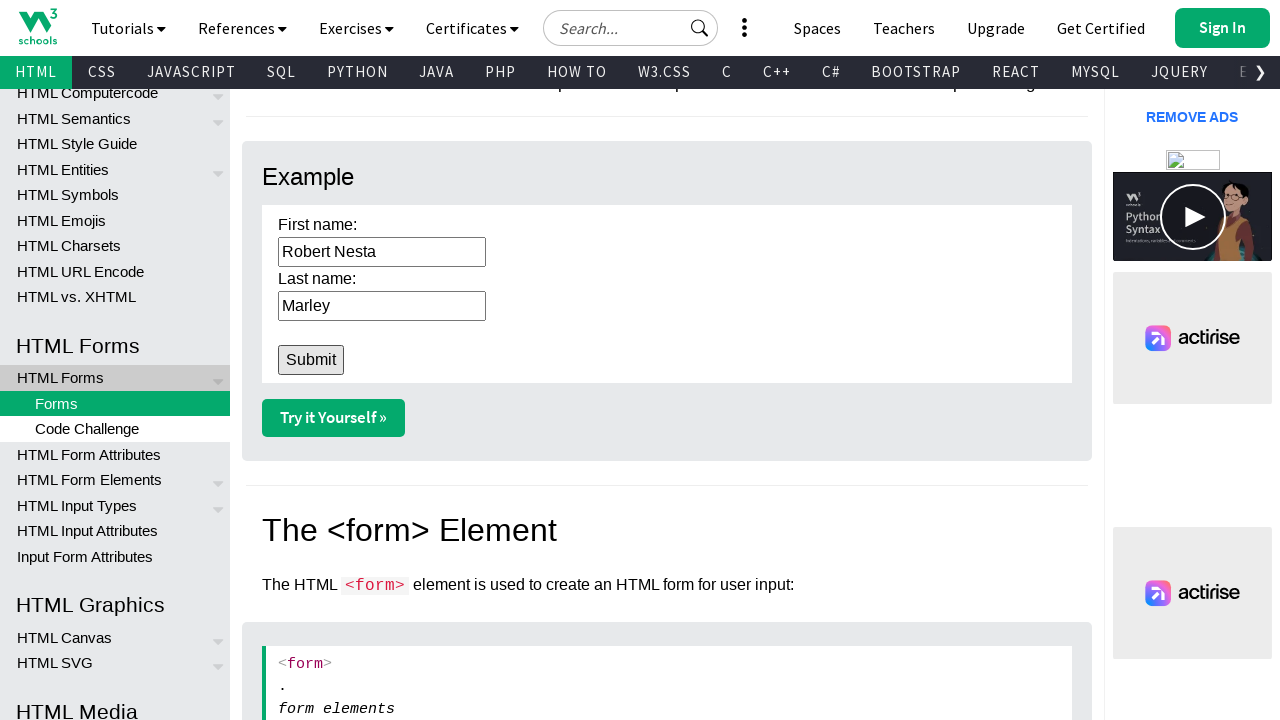

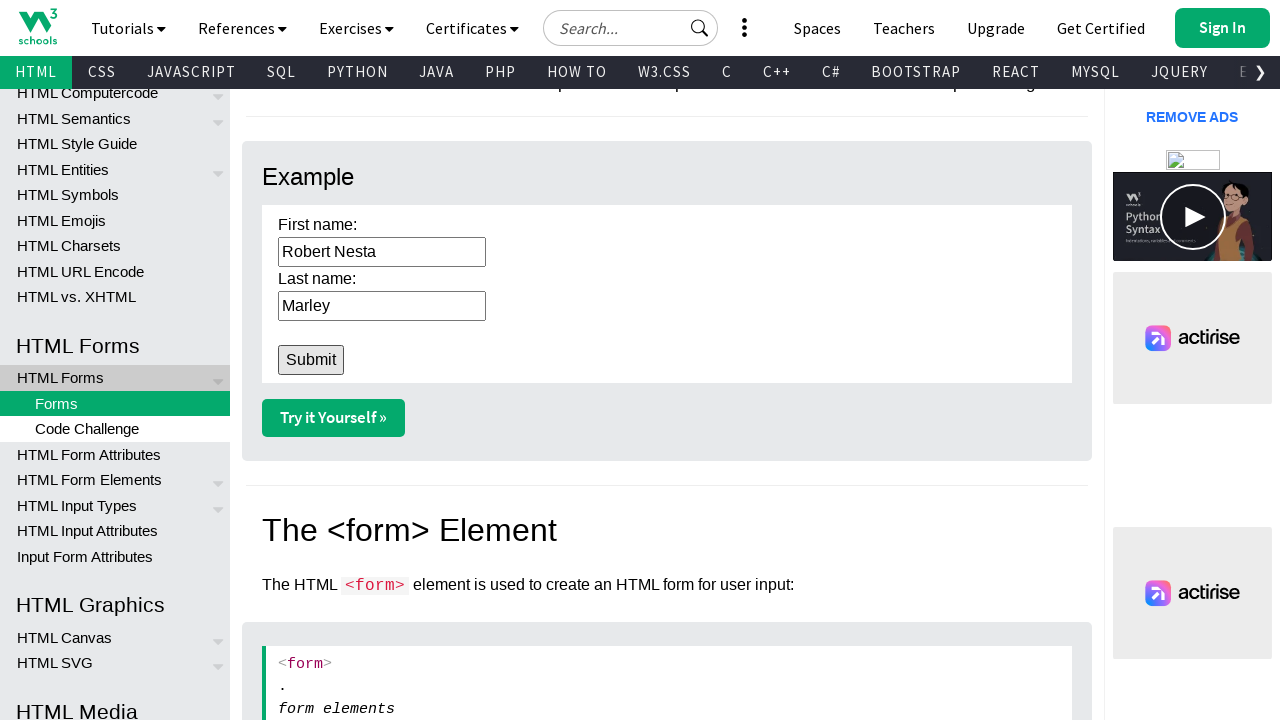